Tests iframe handling by switching to an iframe, clicking a button inside it using JavaScript execution, then switching back to the main content to verify the page header text equals "iframe".

Starting URL: https://testcenter.techproeducation.com/index.php?page=iframe

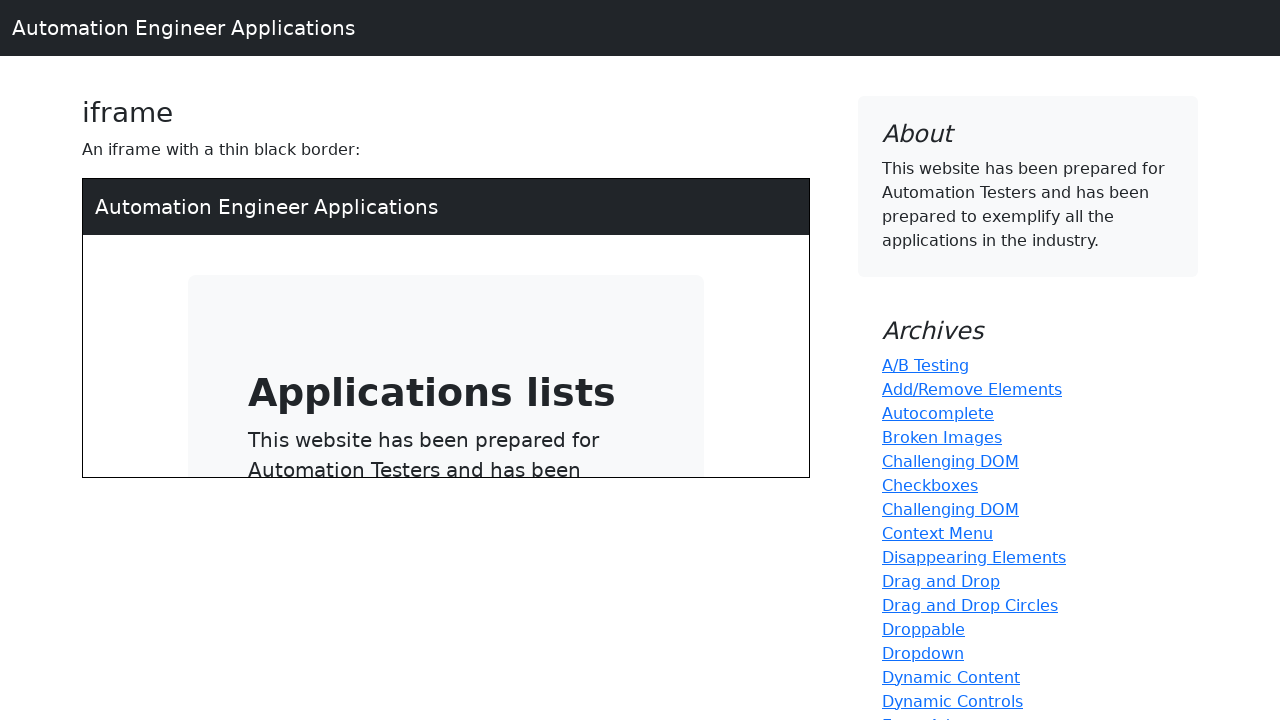

Located the first iframe on the page
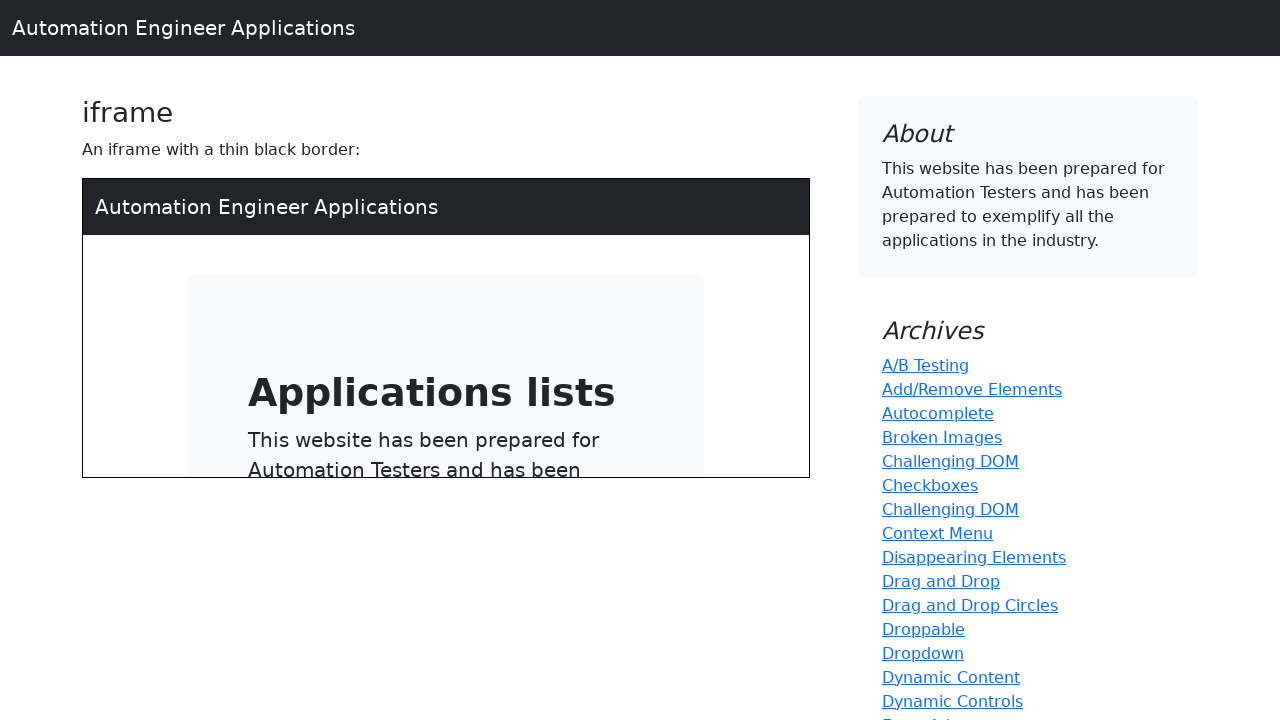

Located button element inside iframe
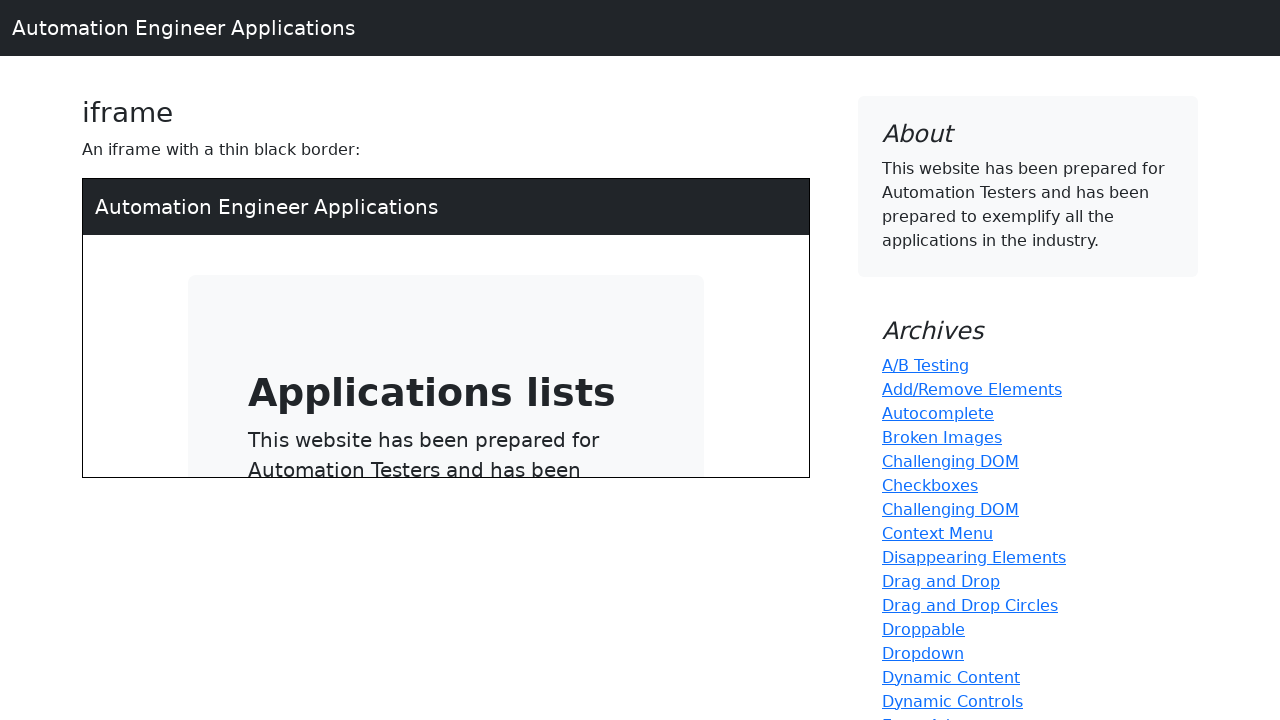

Clicked button inside iframe with force=True at (418, 327) on iframe >> nth=0 >> internal:control=enter-frame >> xpath=//a[@type='button']
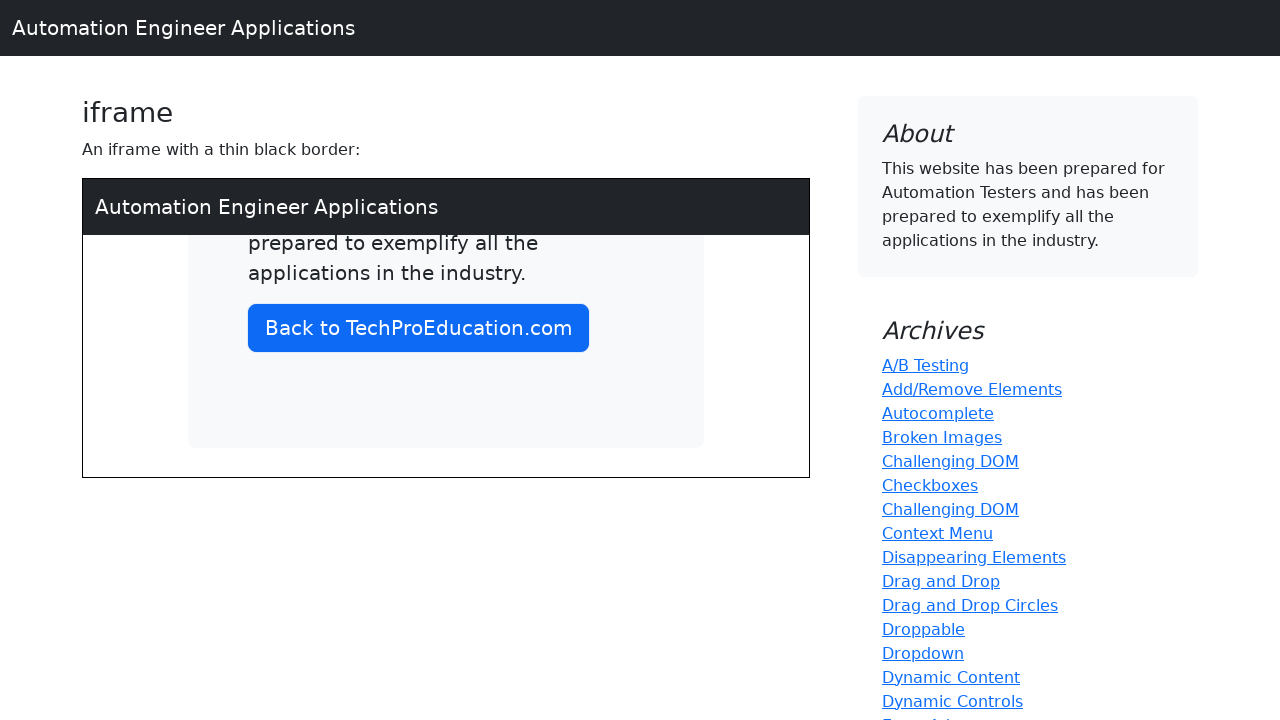

Retrieved h3 header text from main page content
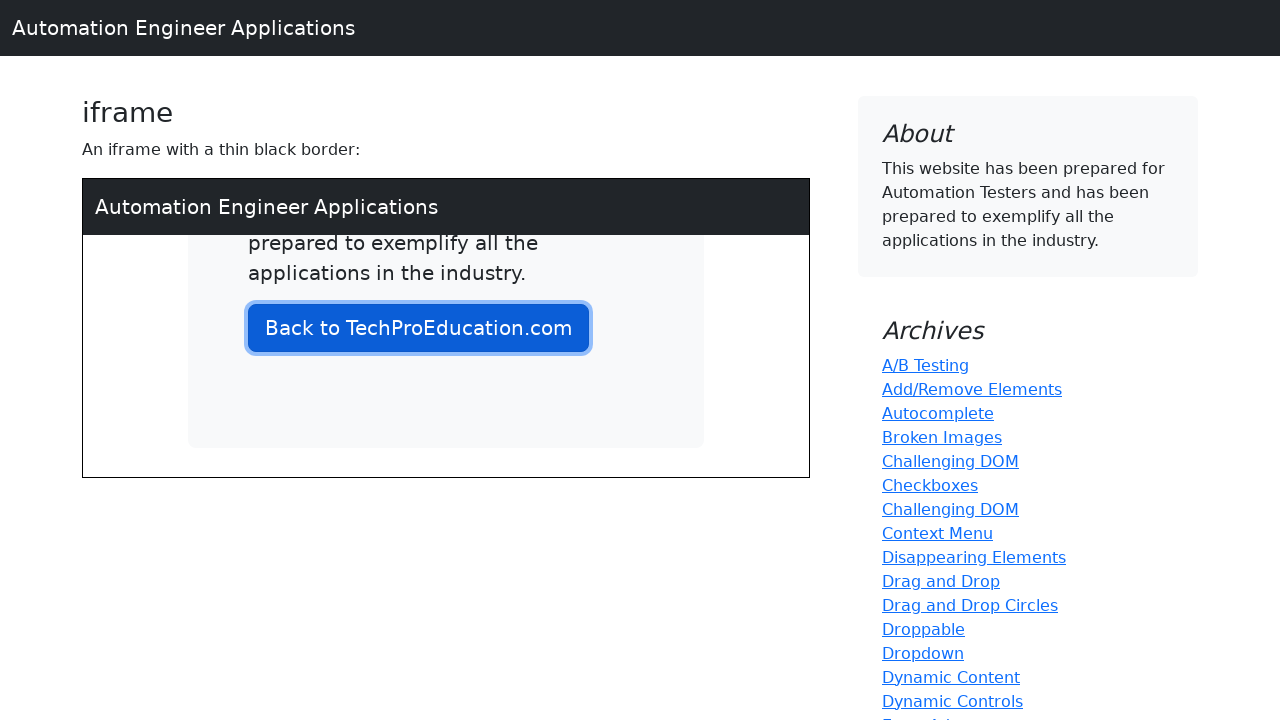

Verified h3 header text equals 'iframe'
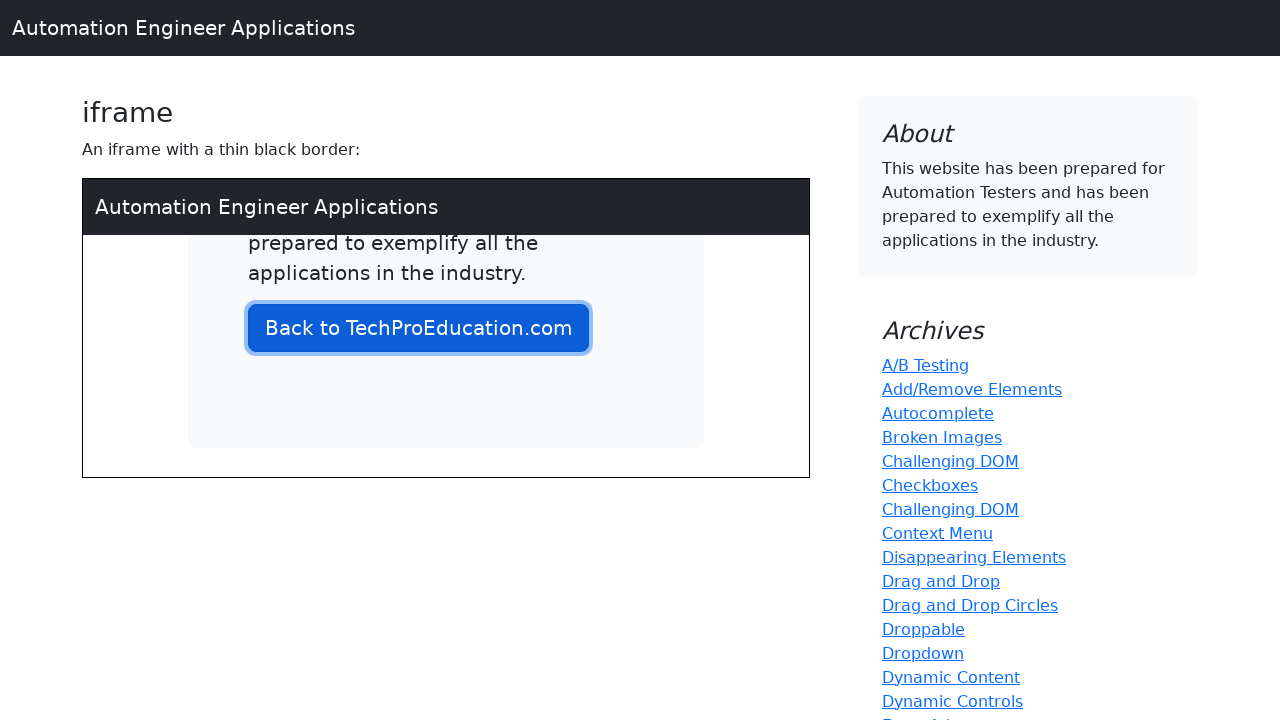

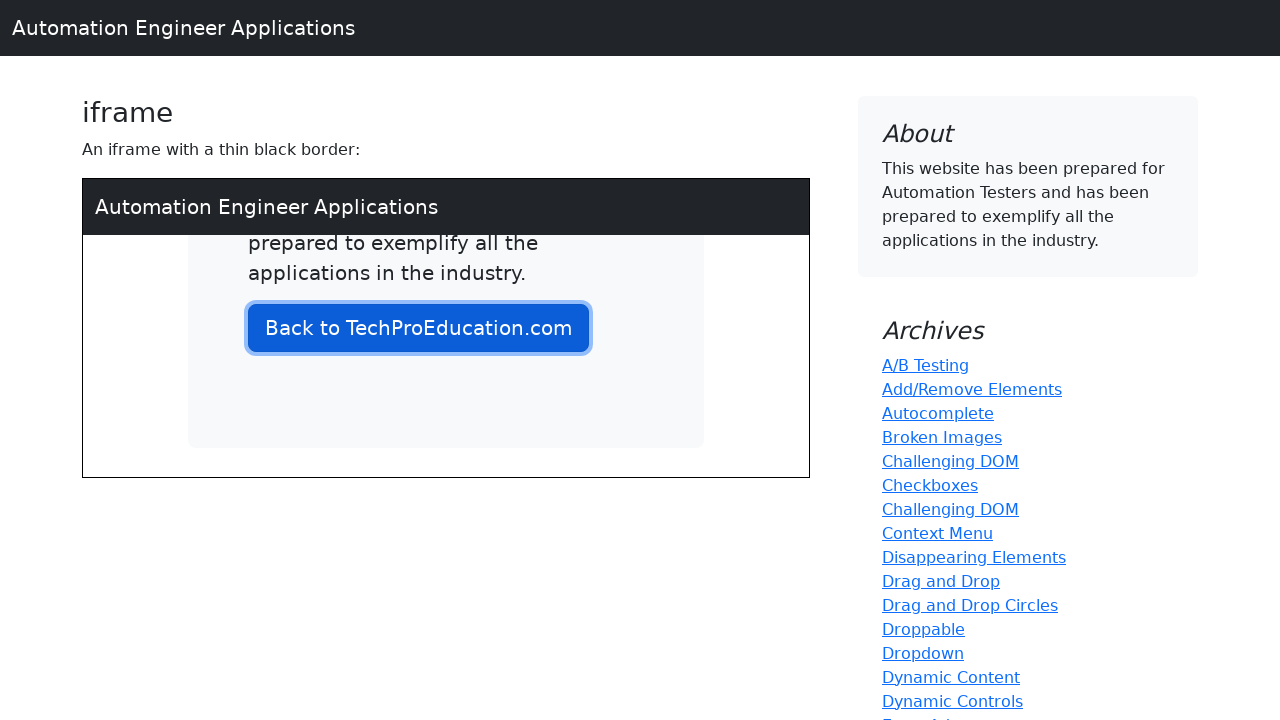